Tests searchable dropdown by clicking the input field and selecting a country option

Starting URL: https://react.semantic-ui.com/maximize/dropdown-example-search-selection/

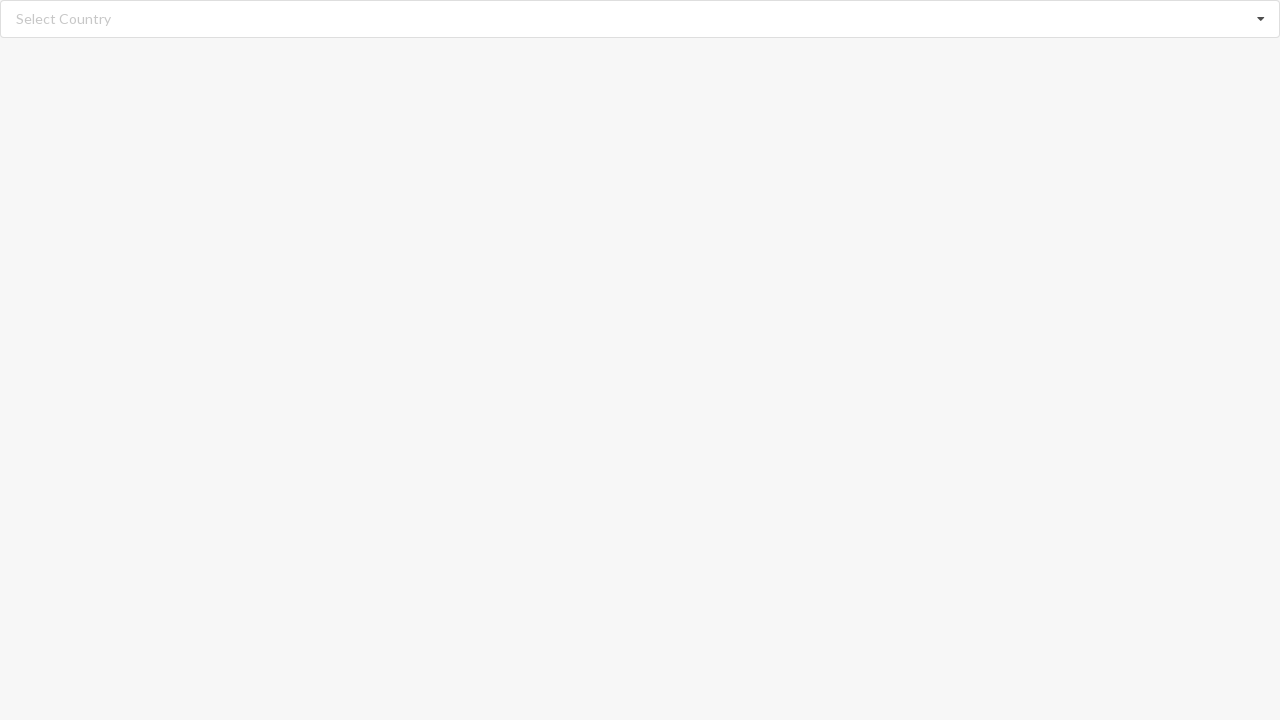

Clicked on search input field to open dropdown at (641, 19) on input.search
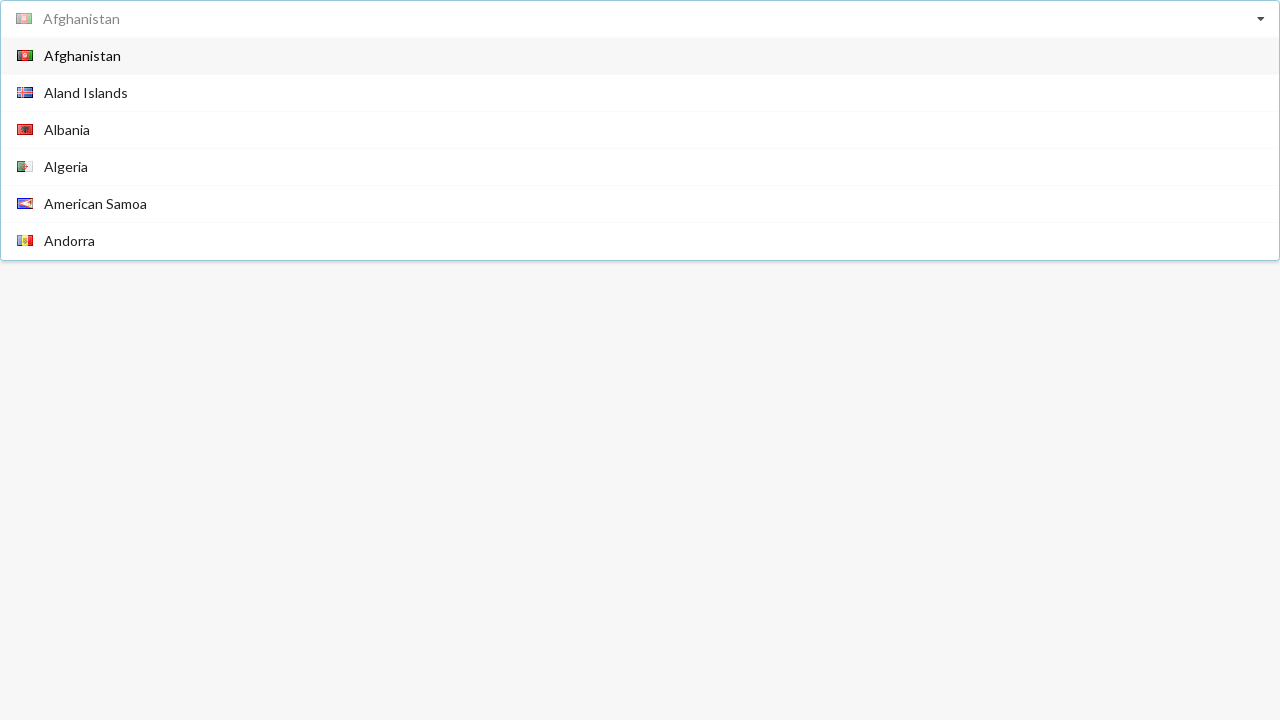

Dropdown options loaded and became visible
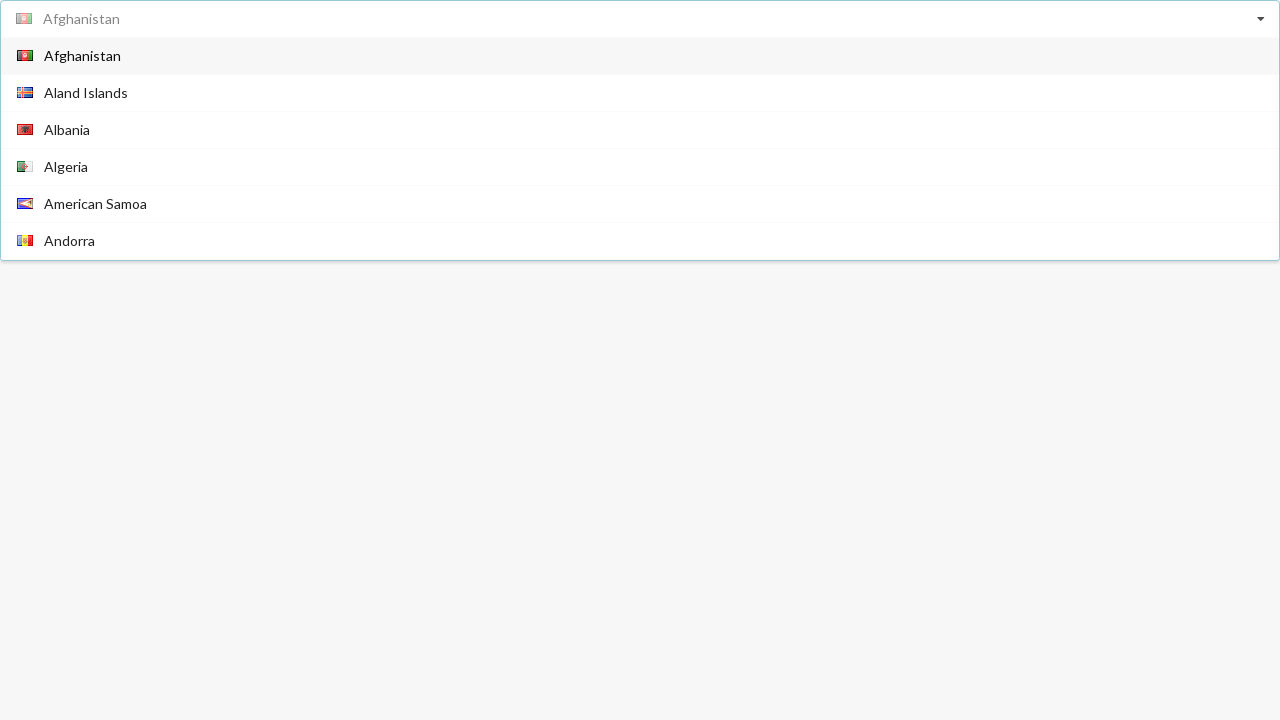

Selected 'Andorra' from dropdown options at (70, 240) on span.text:has-text('Andorra')
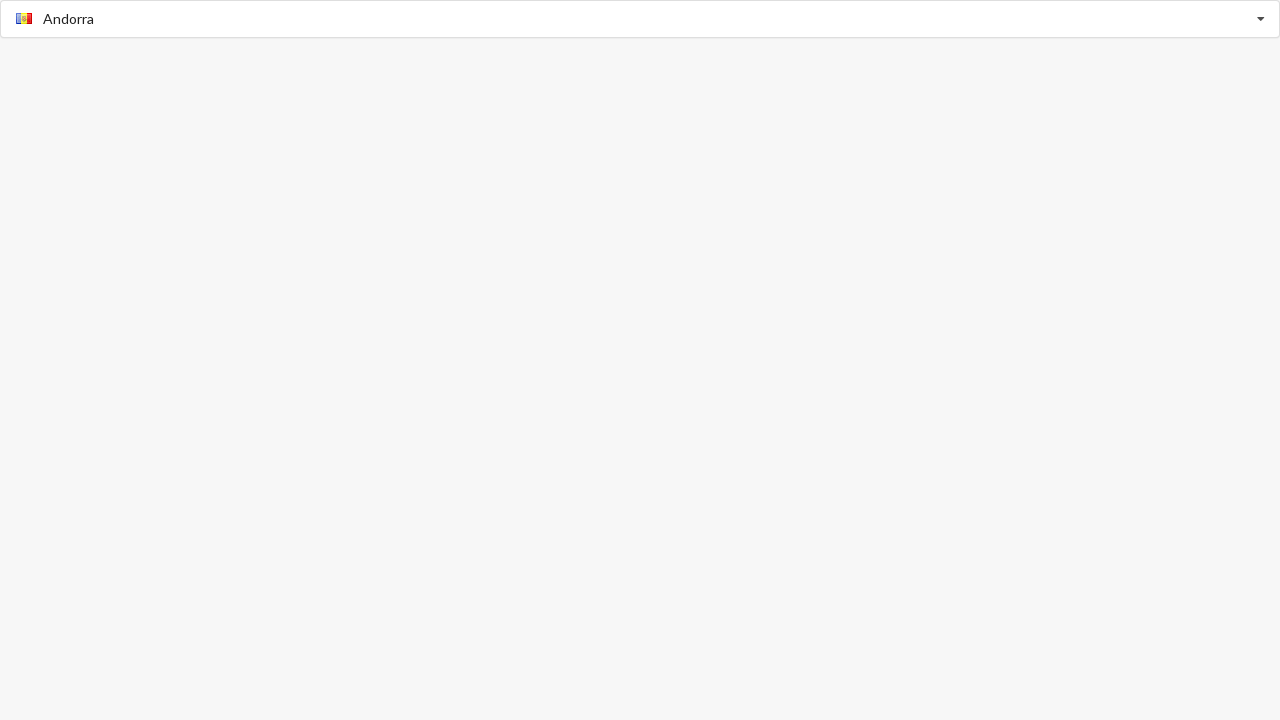

Verified that 'Andorra' was successfully selected in the dropdown
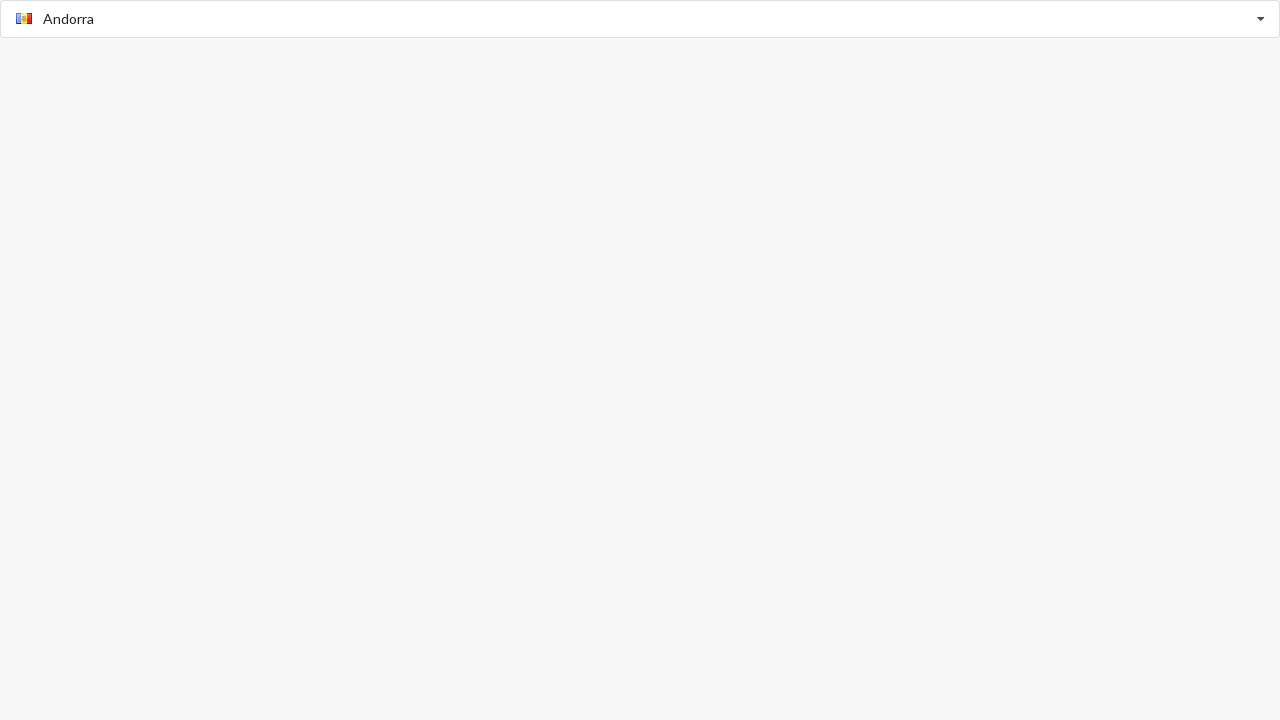

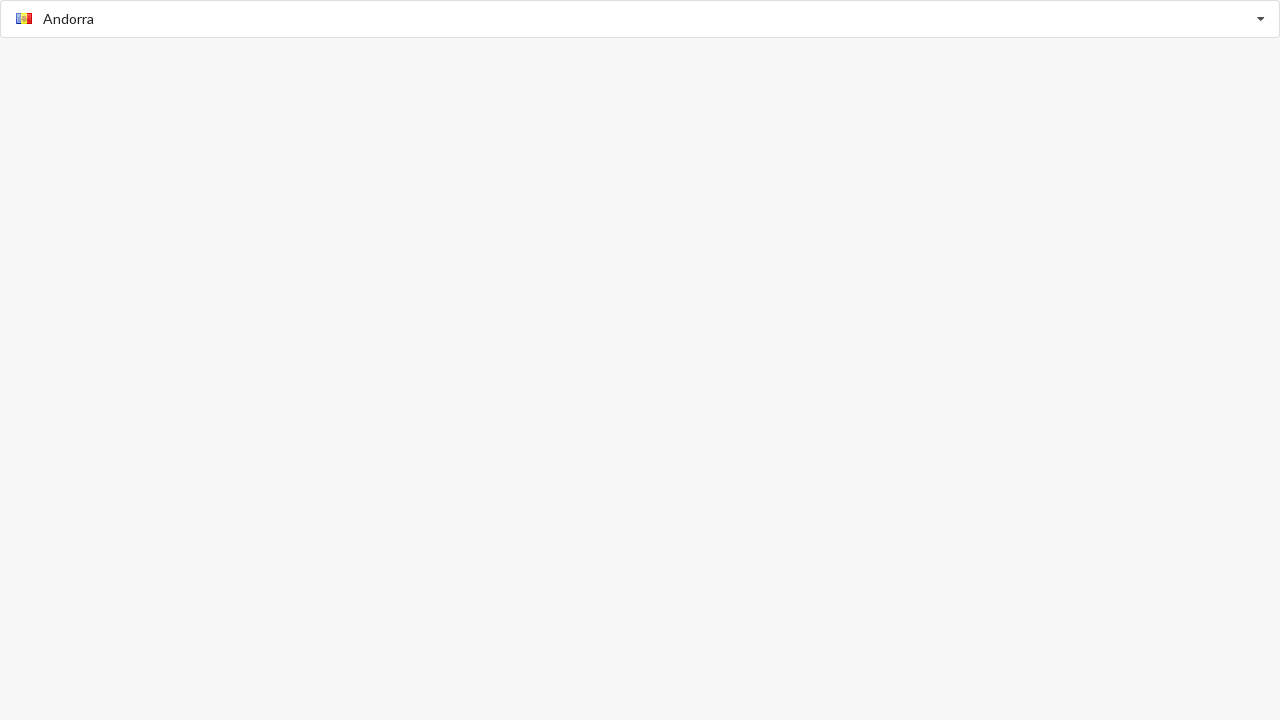